Tests checkbox interactions by selecting the first 3 checkboxes, then unselecting all selected checkboxes

Starting URL: https://testautomationpractice.blogspot.com/

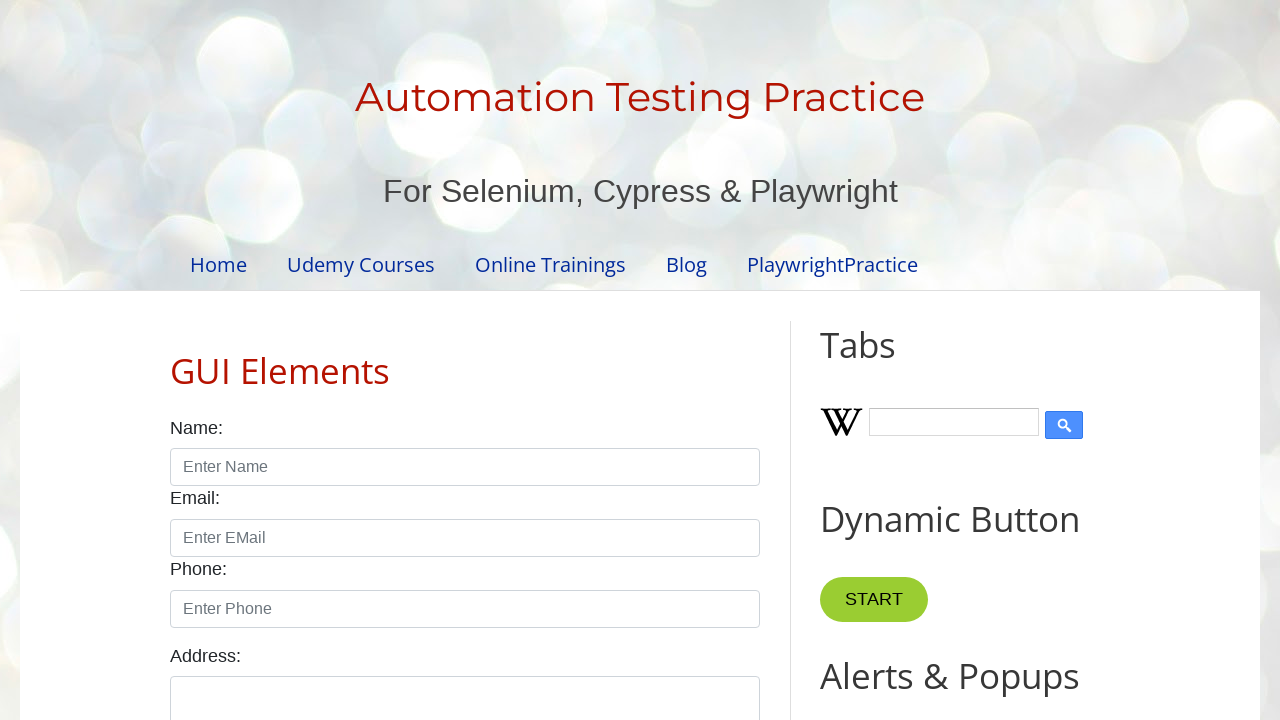

Located all checkboxes with class 'form-check-input'
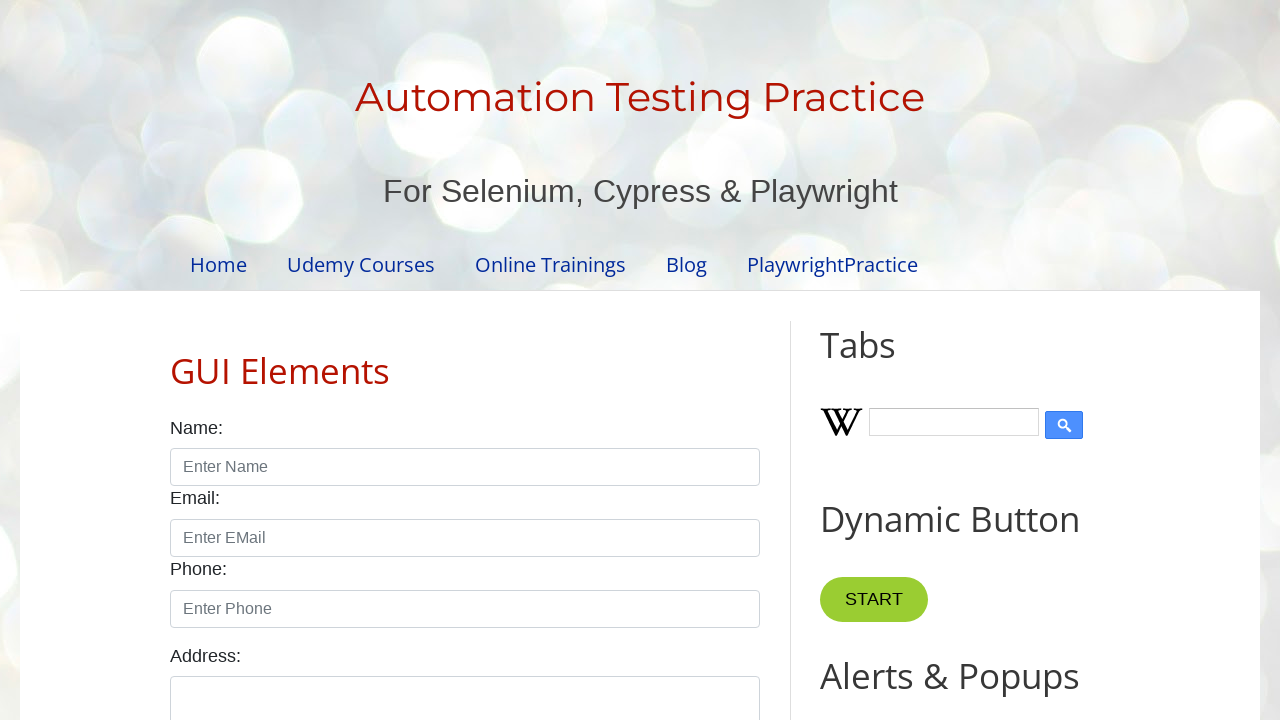

Clicked checkbox 1 to select it
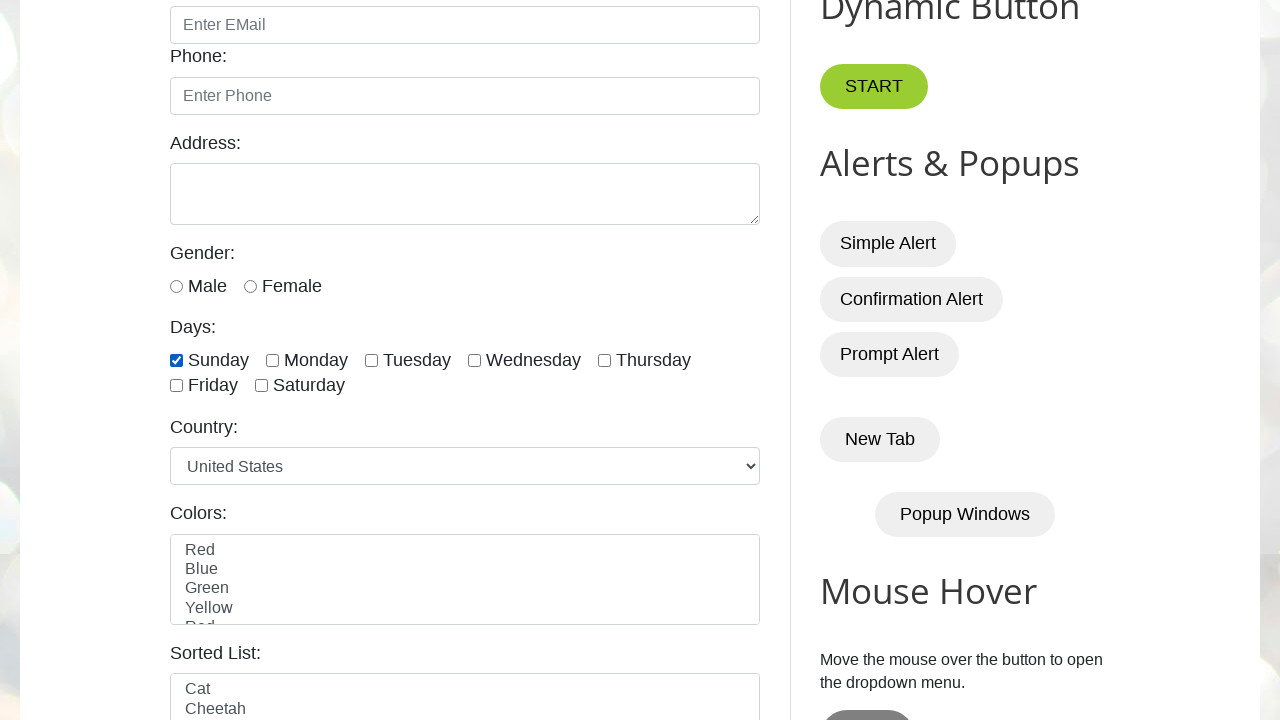

Clicked checkbox 2 to select it
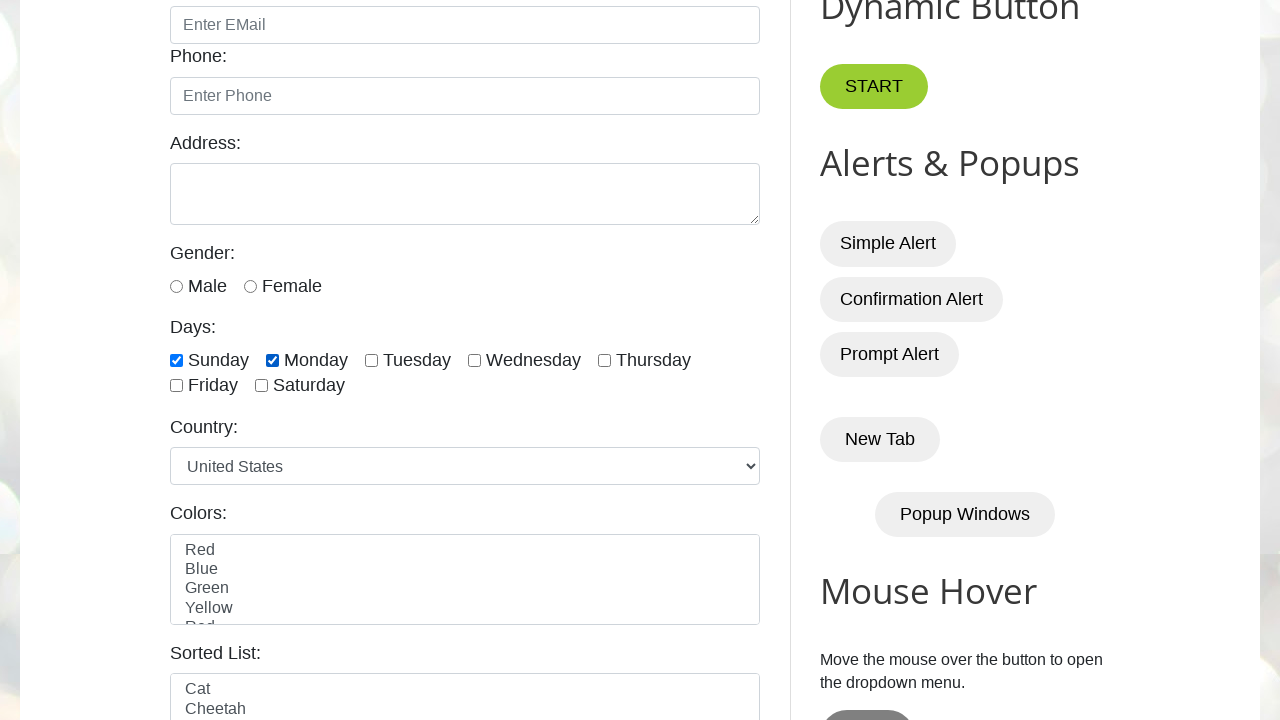

Clicked checkbox 3 to select it
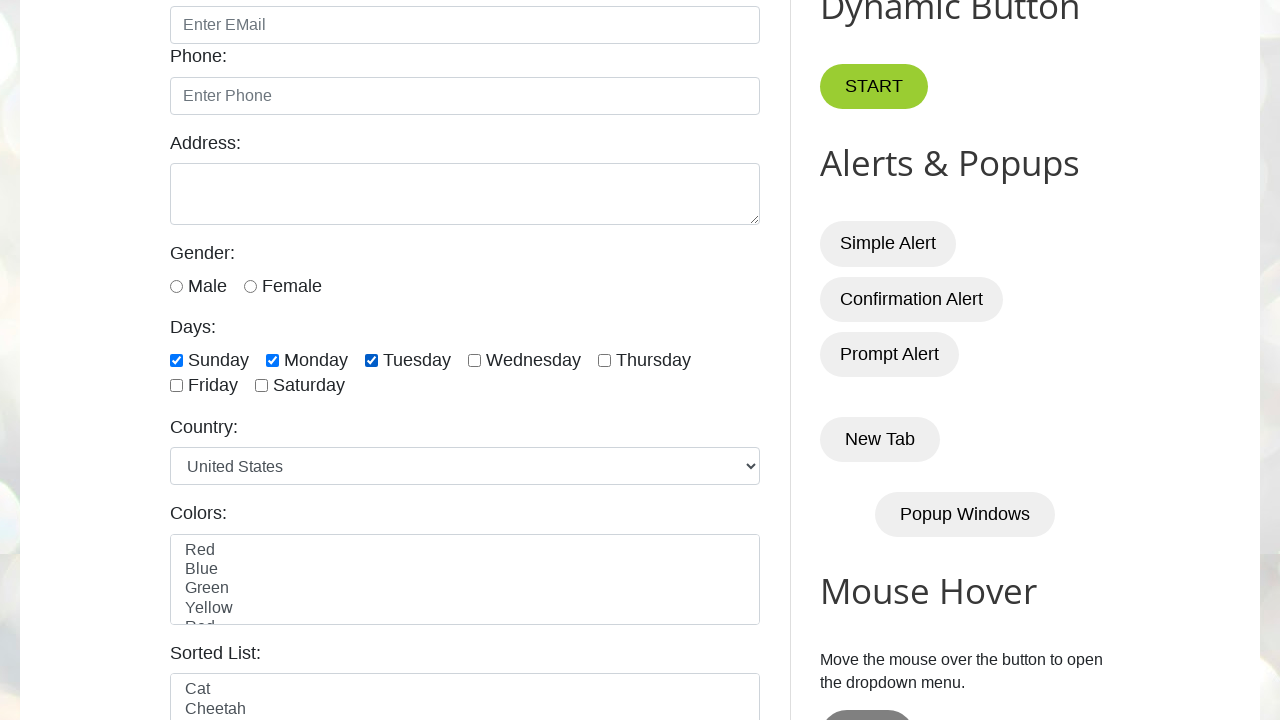

Waited 5 seconds before unselecting checkboxes
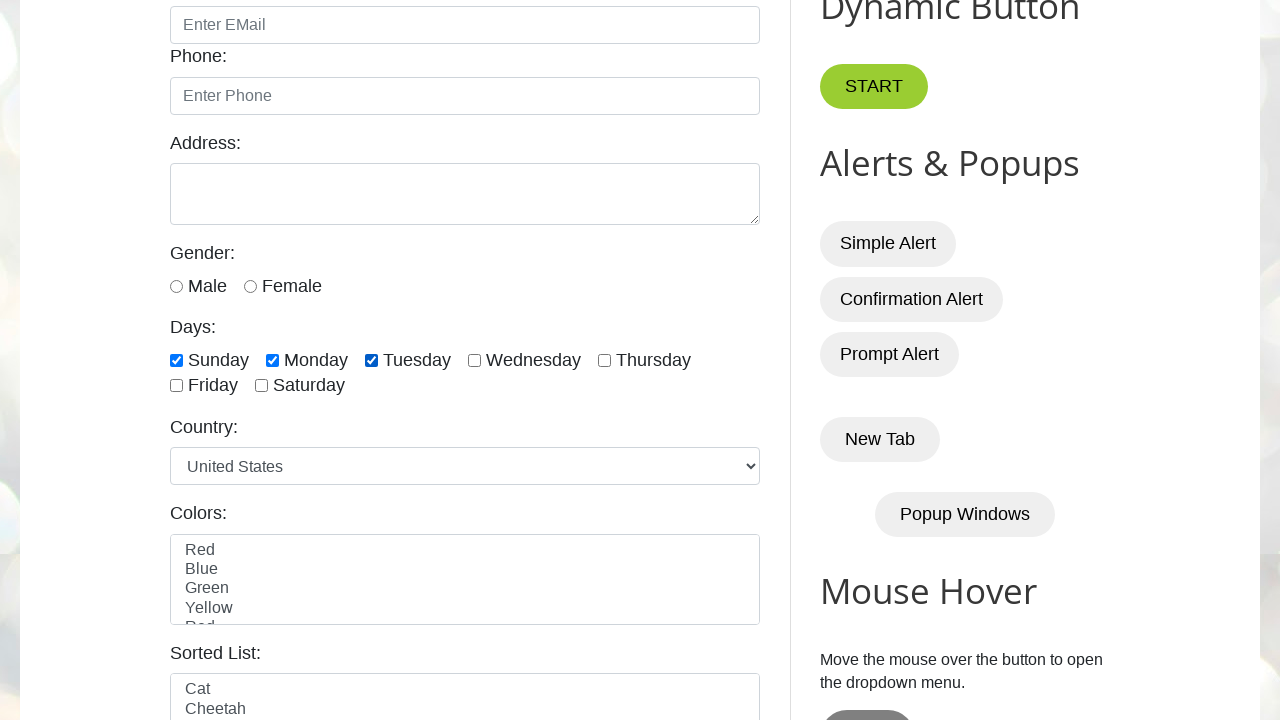

Clicked a selected checkbox to unselect it
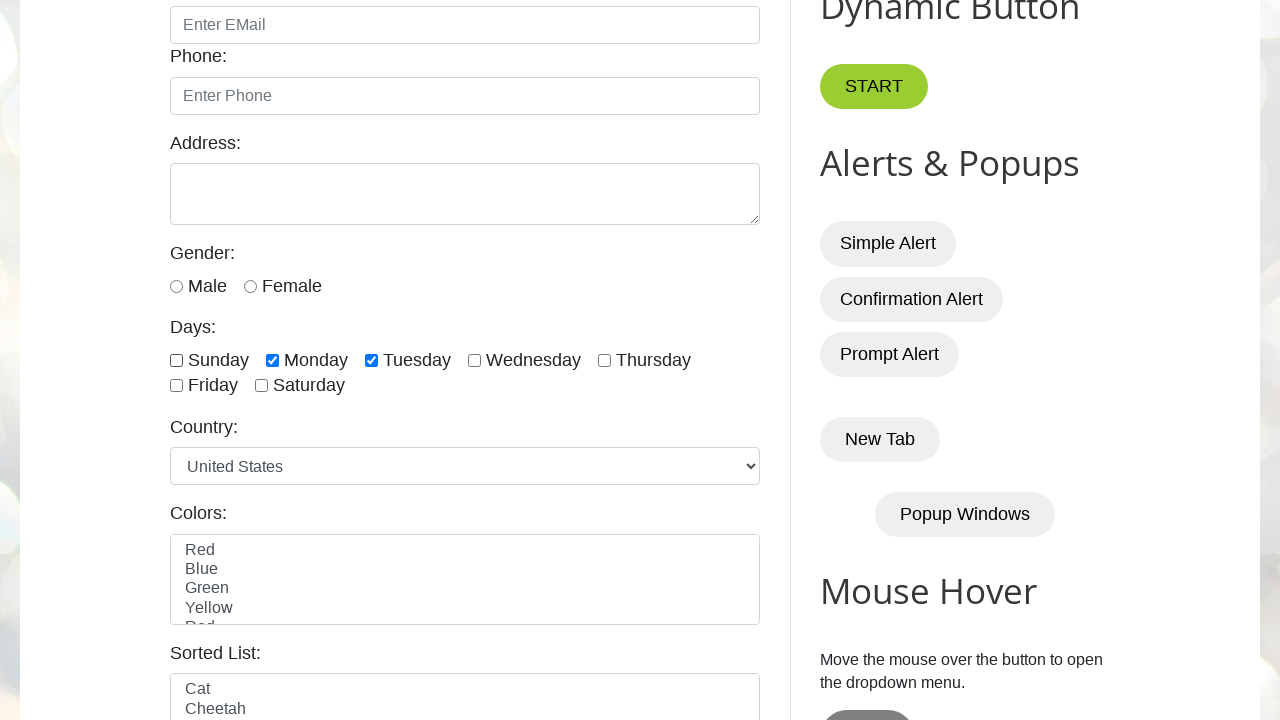

Clicked a selected checkbox to unselect it
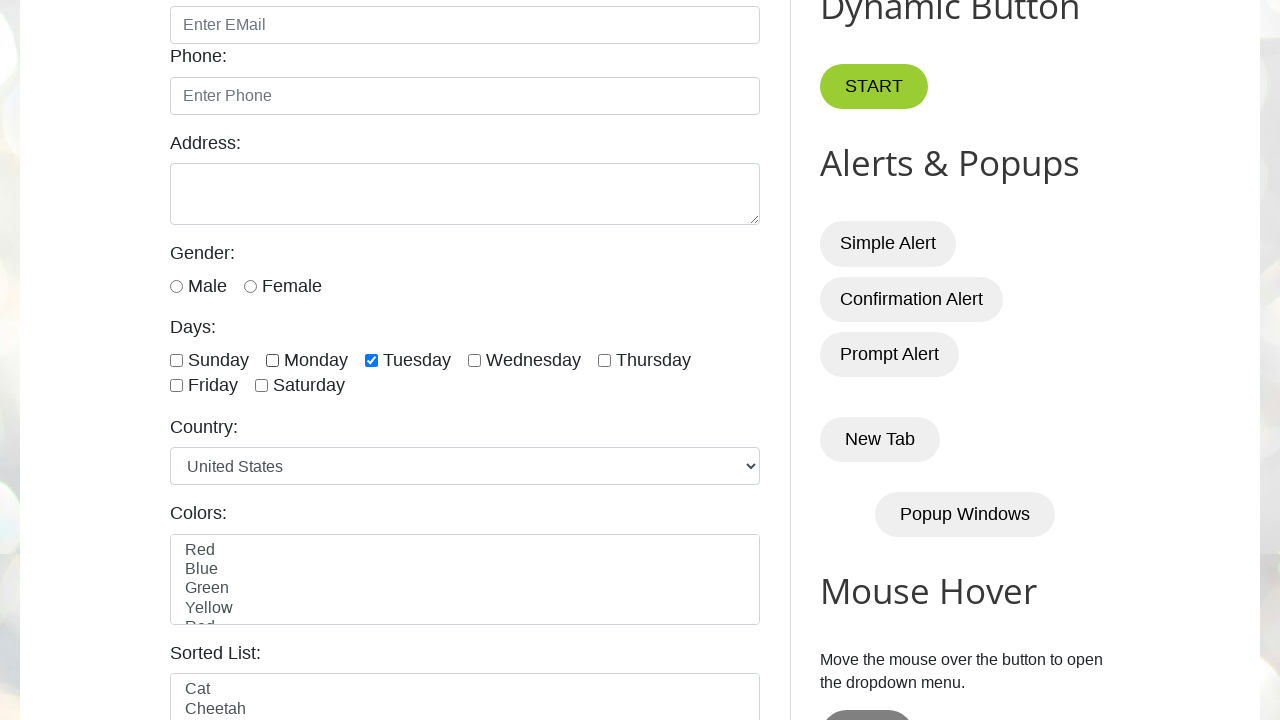

Clicked a selected checkbox to unselect it
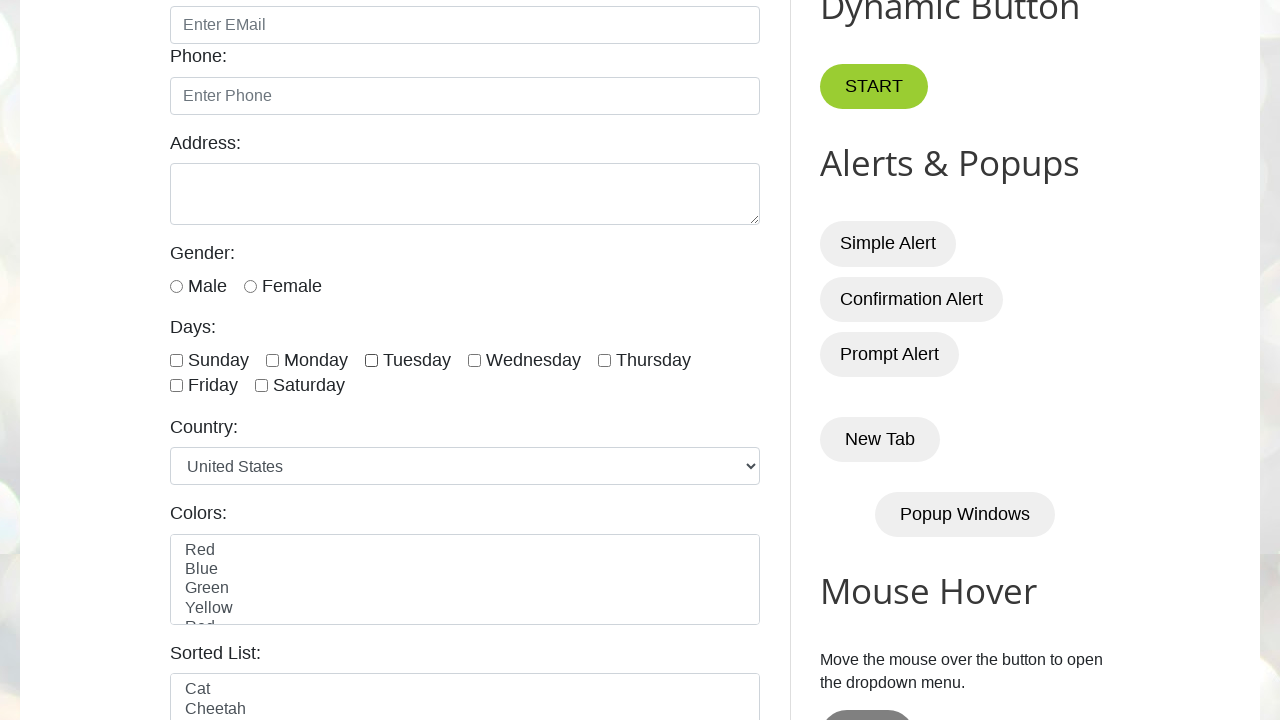

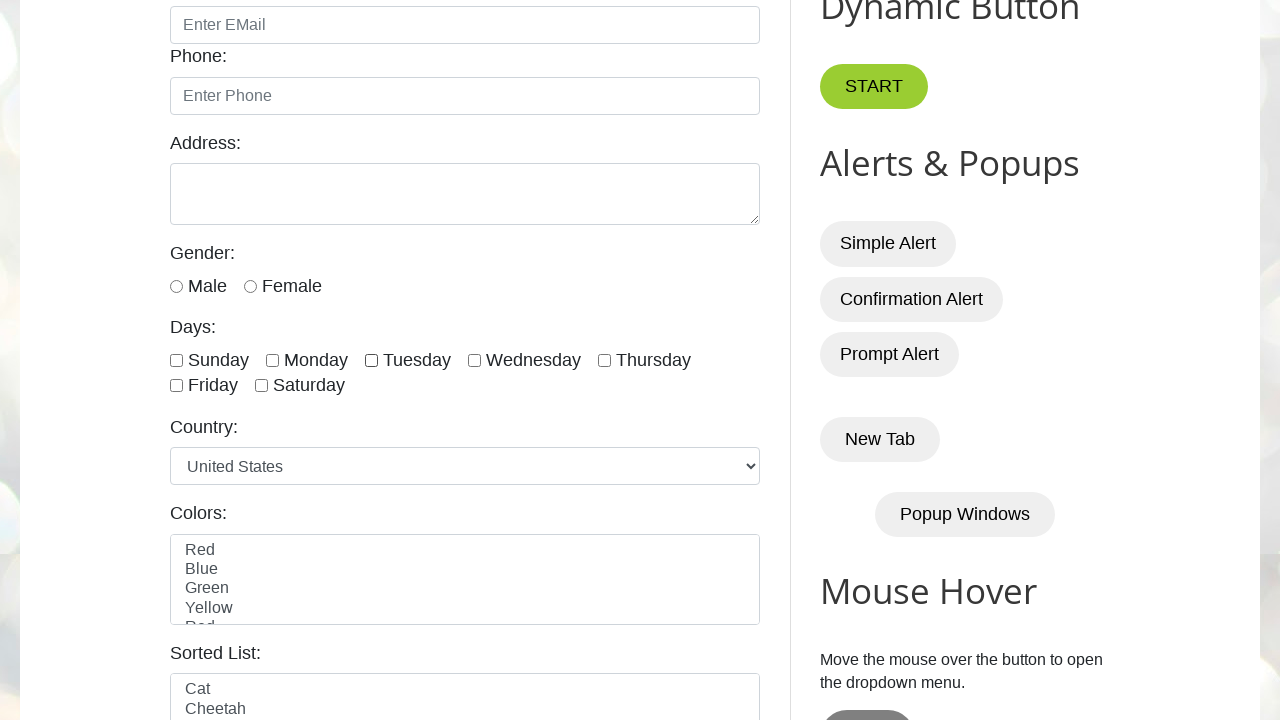